Tests the IndiGo cargo tracking form by entering a tracking code prefix and AWB number, then submitting the form to view tracking results.

Starting URL: https://6ecargo.goindigo.in/FrmAWBTracking.aspx

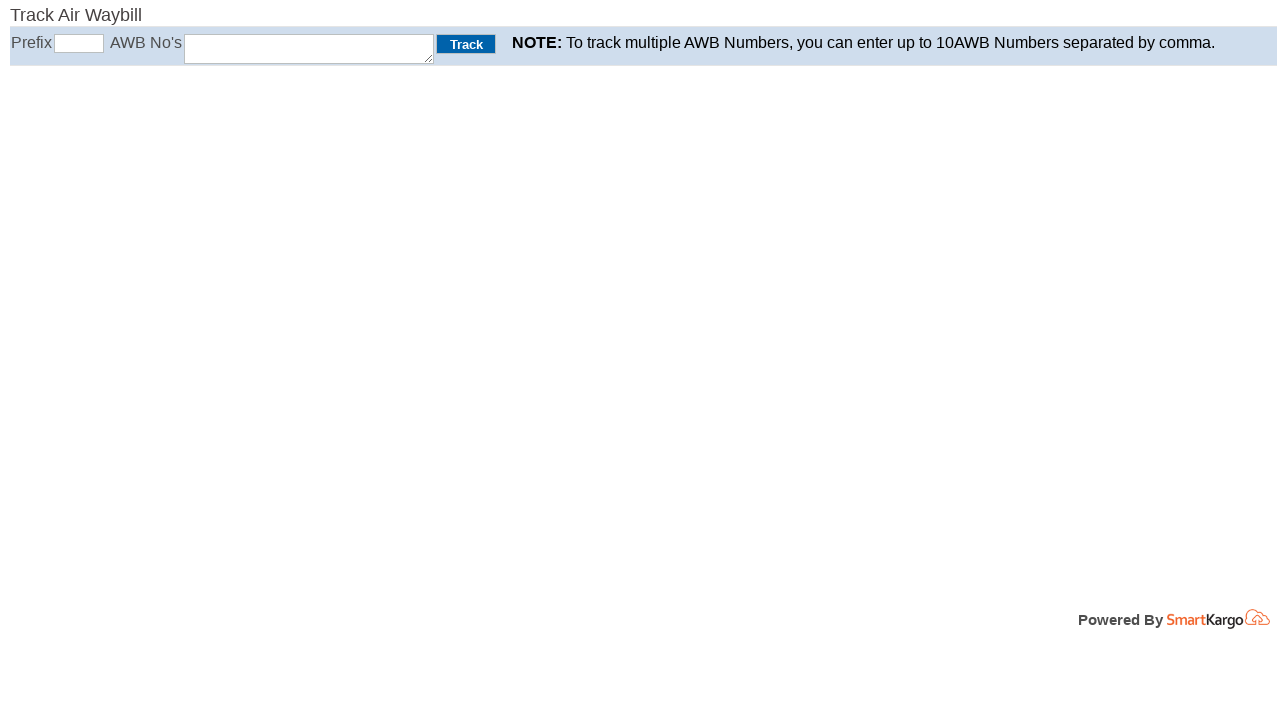

Tracking form loaded - prefix input field found
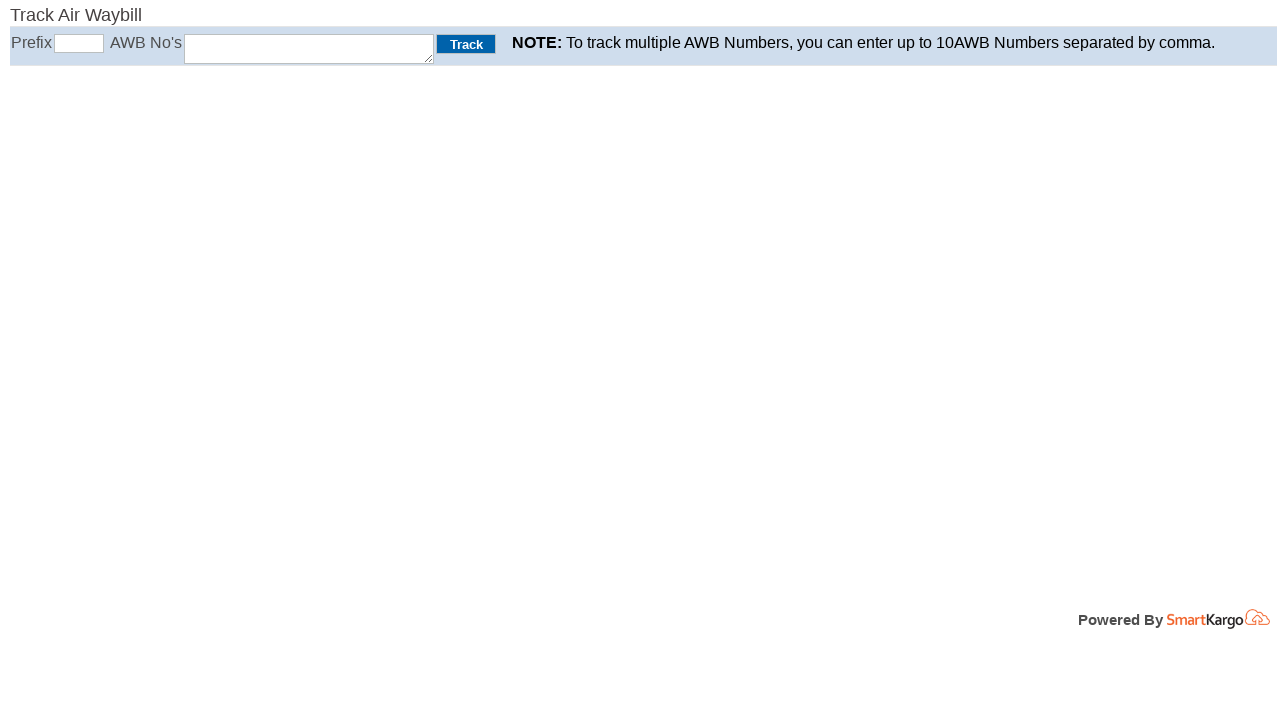

Entered tracking code prefix '312' into prefix field on #txtPrefix
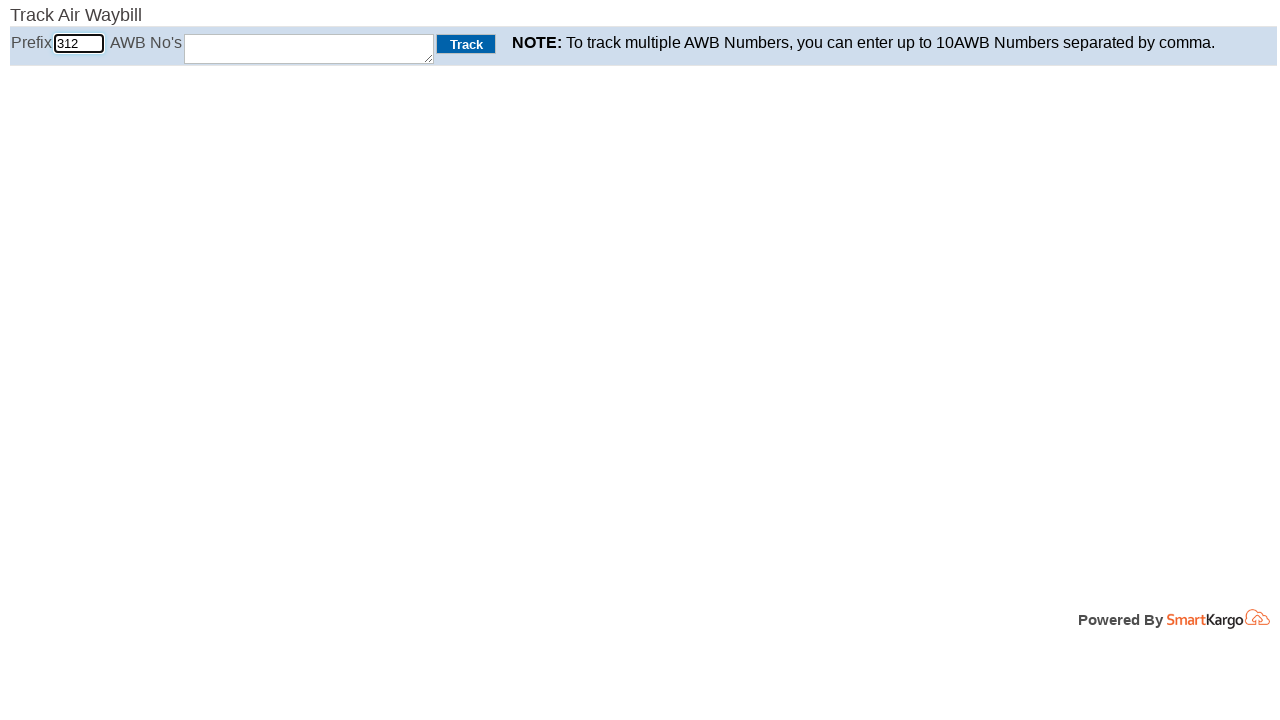

Entered AWB tracking number '87654321' into AWB field on #TextBoxAWBno
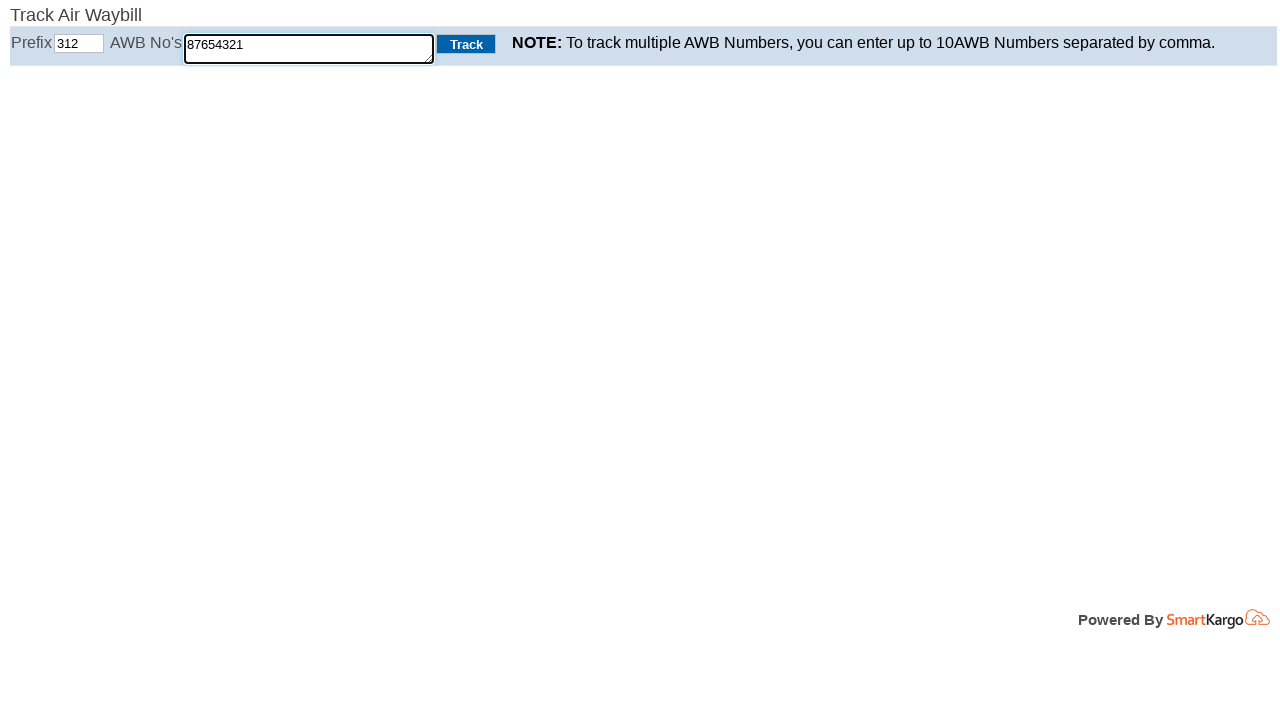

Clicked GO button to submit the tracking form at (466, 44) on #ButtonGO
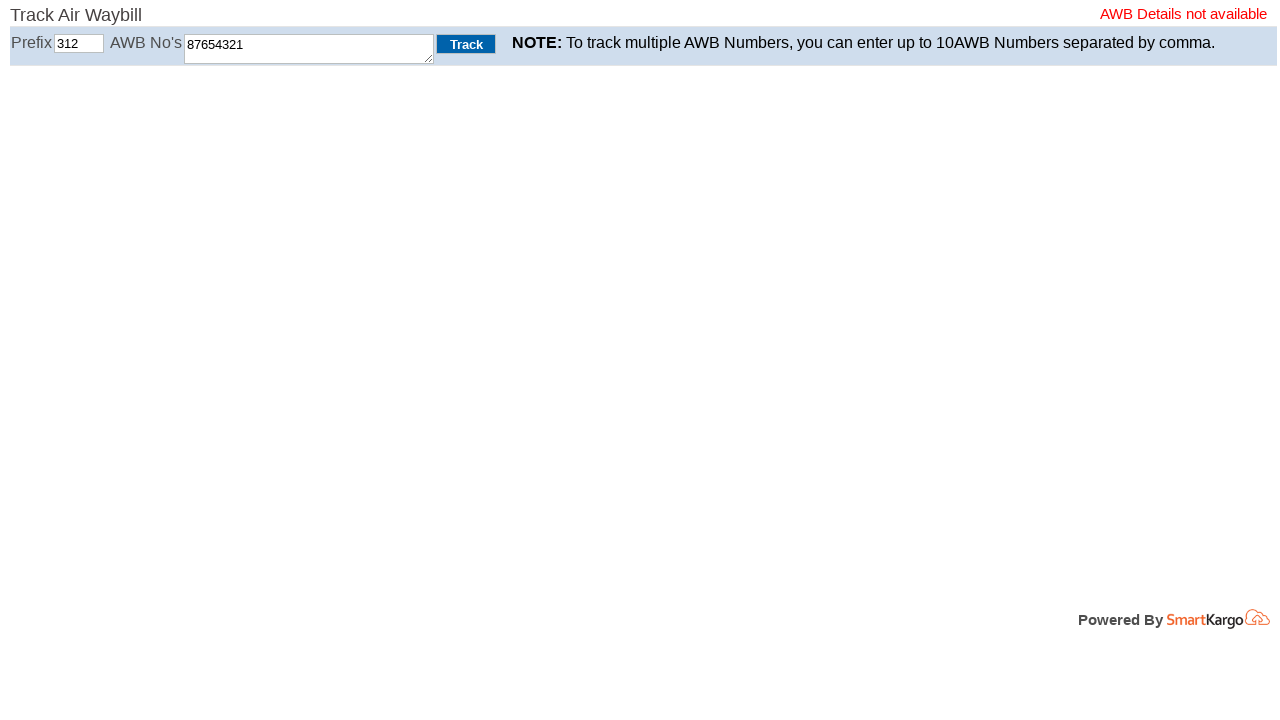

Tracking results loaded successfully
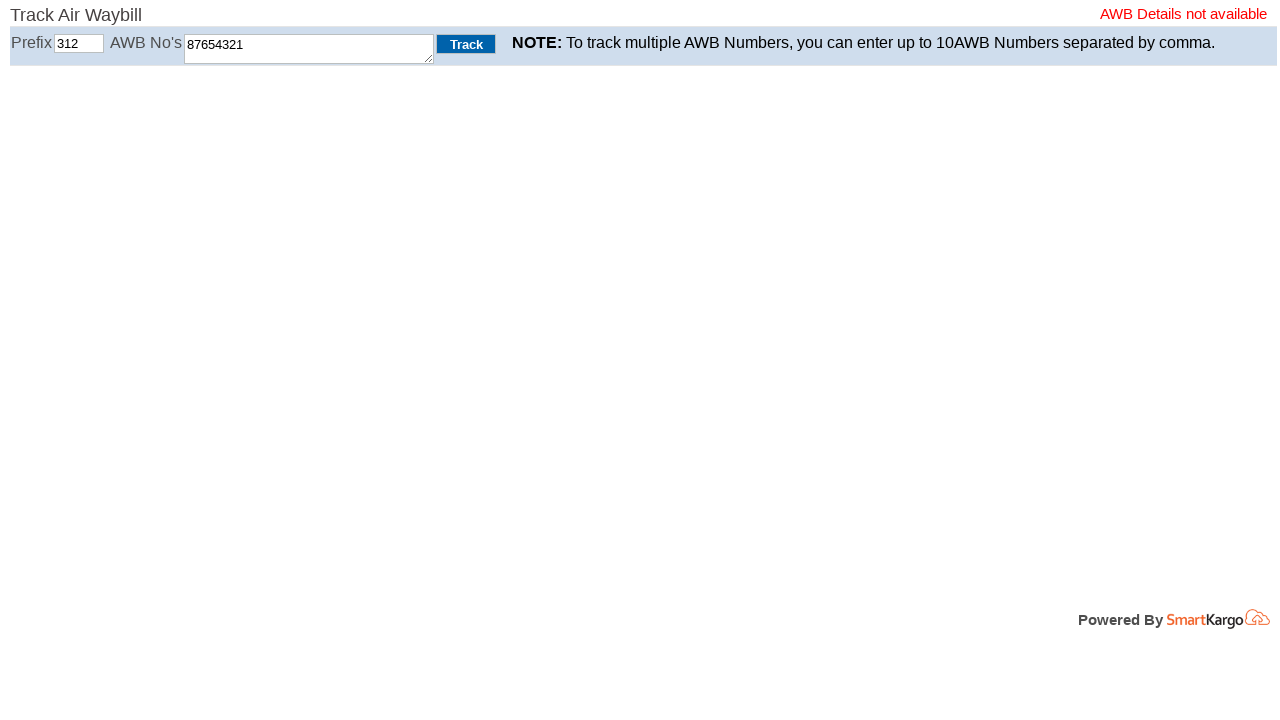

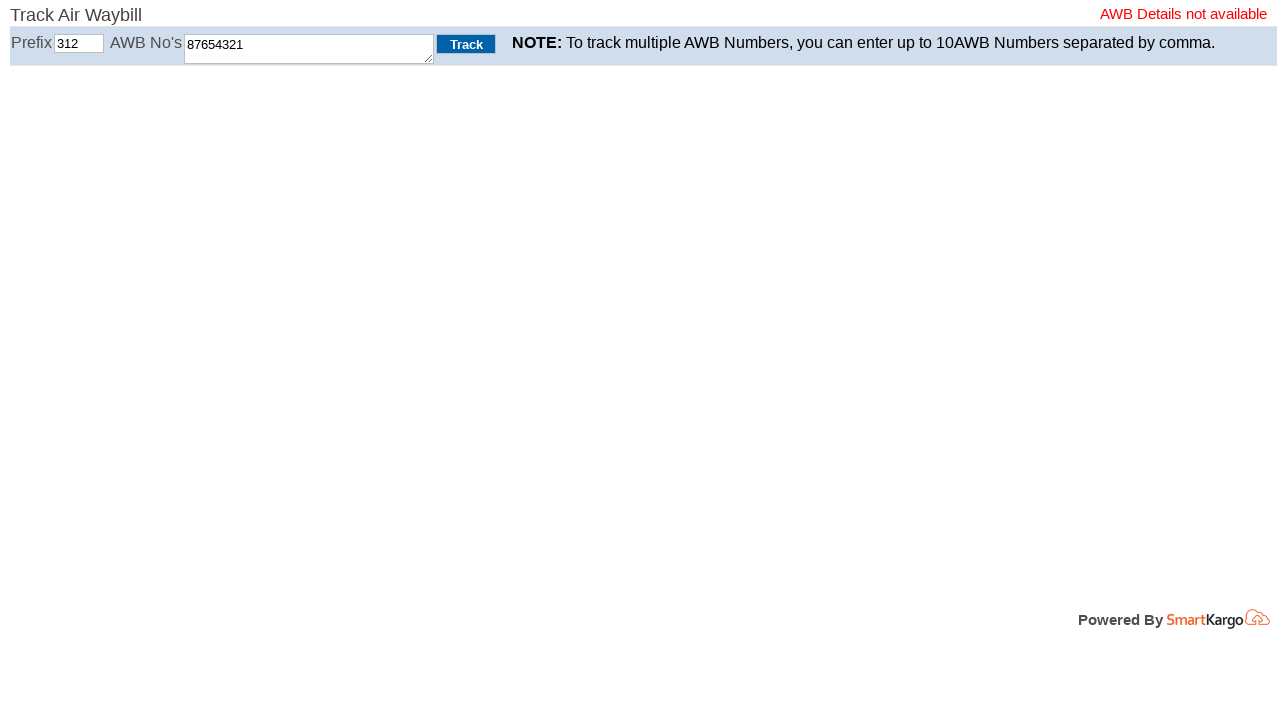